Navigates to Swarthmore College course catalog departments page and clicks on the first department link in the list.

Starting URL: https://catalog.swarthmore.edu/content.php?catoid=7&navoid=194

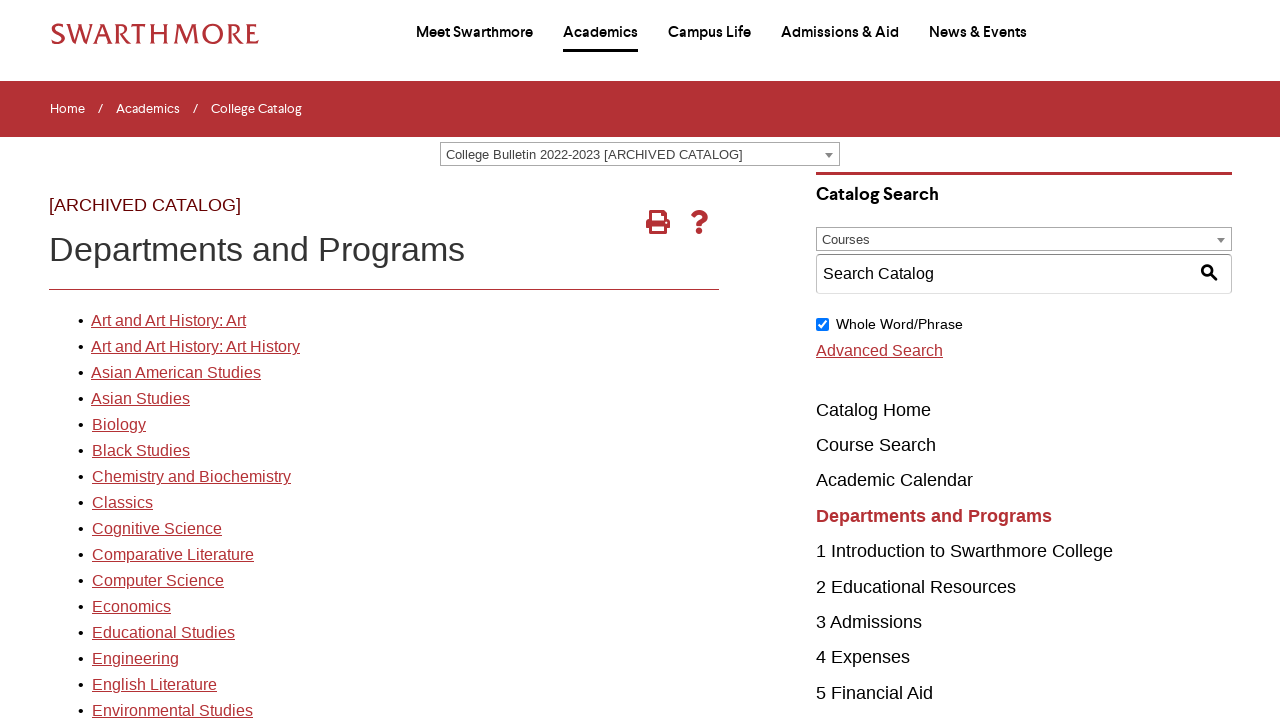

Waited for gateway page content to load
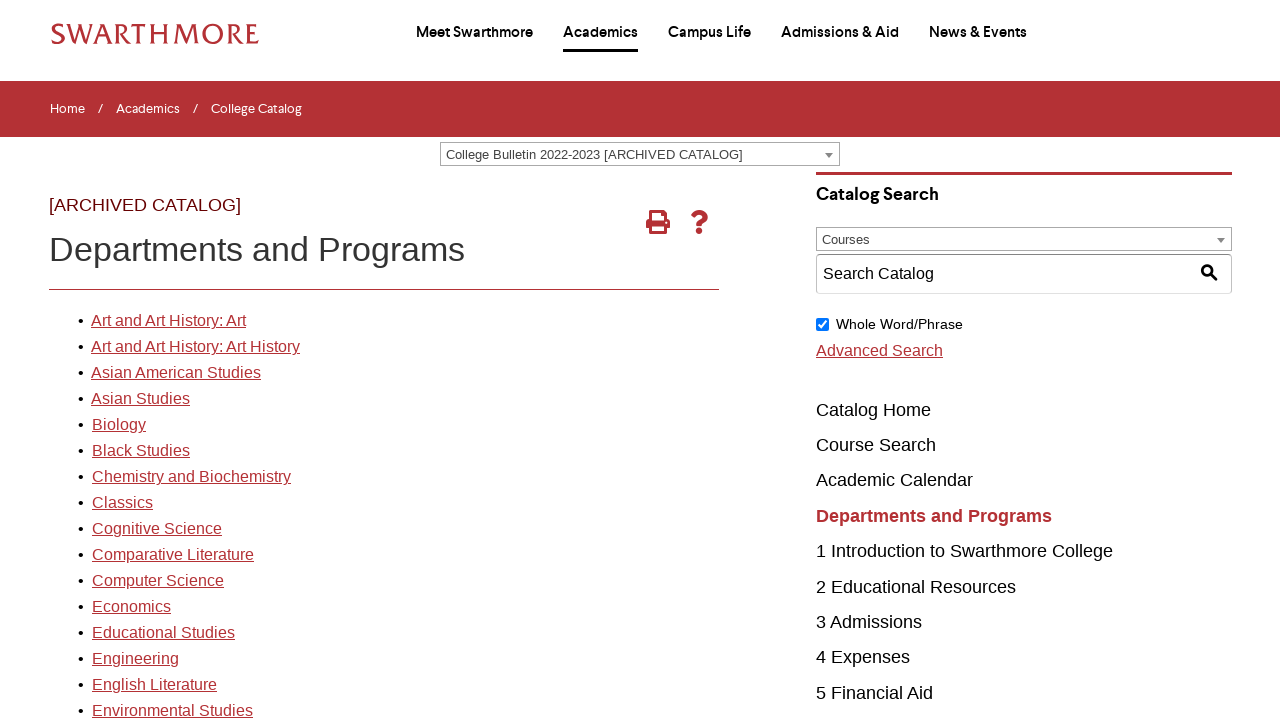

Clicked on the first department link in the list at (474, 34) on ul li:first-child a
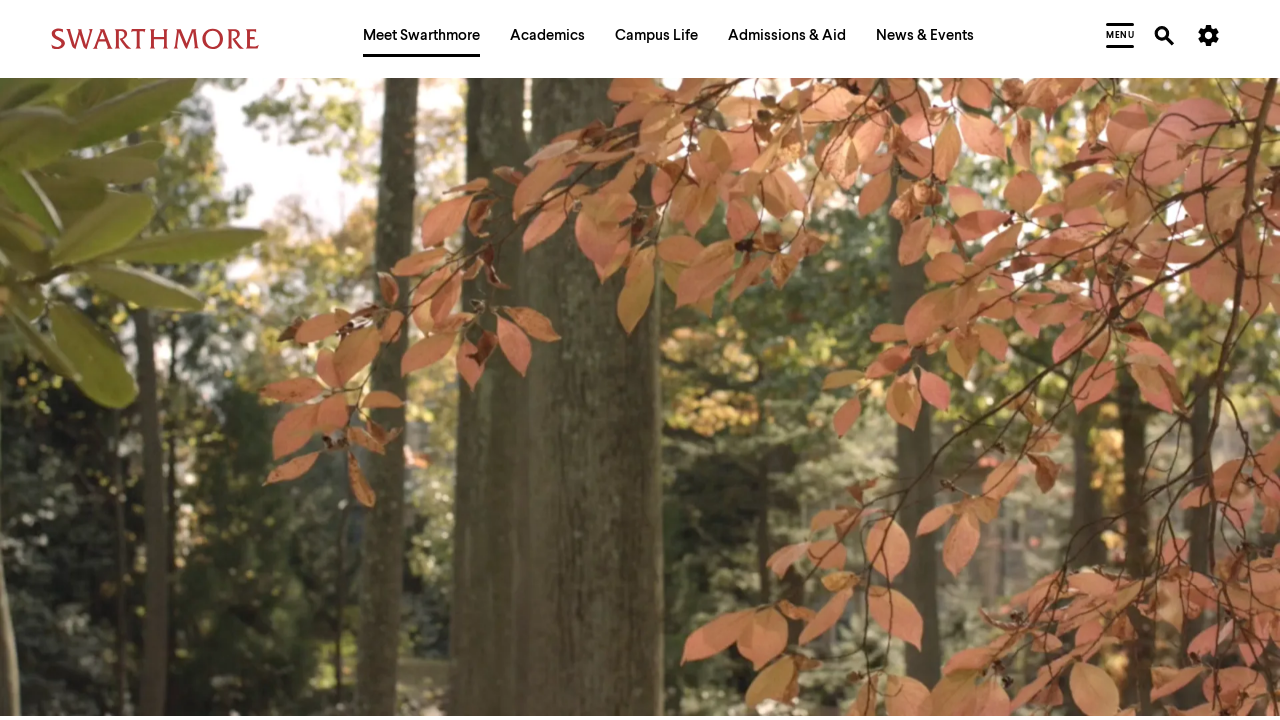

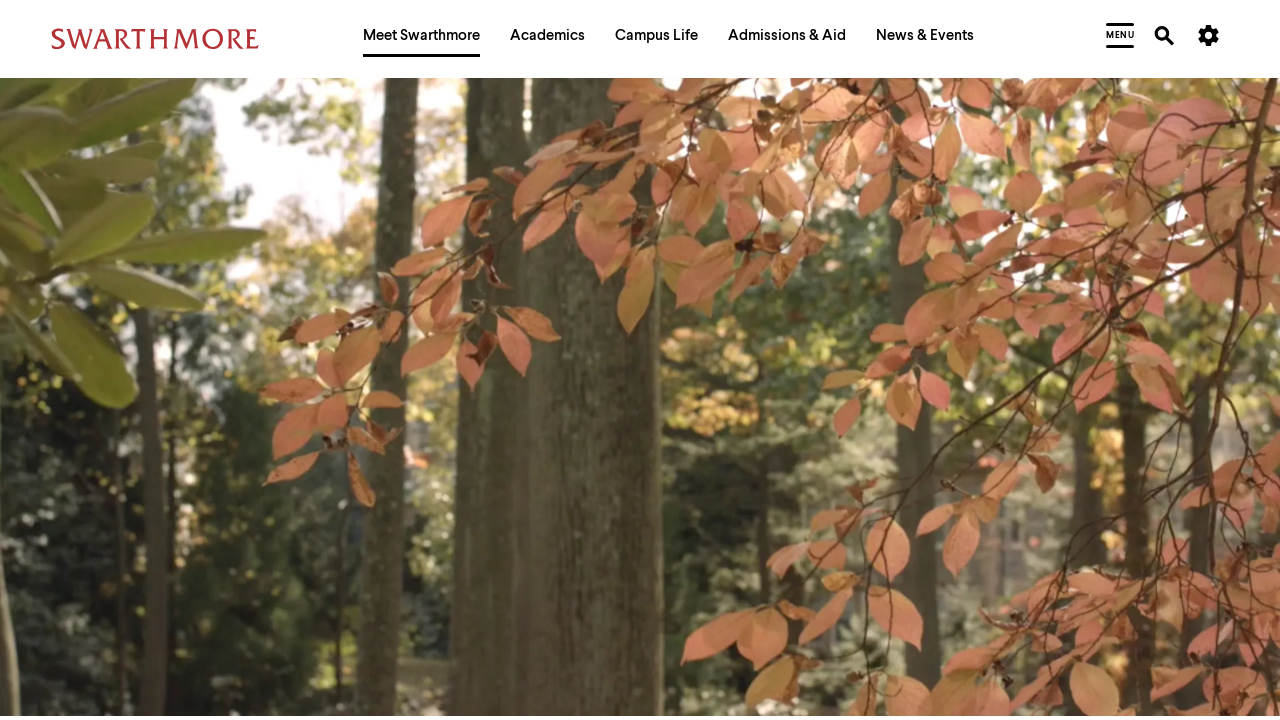